Tests JavaScript prompt popup handling by clicking a button that triggers a prompt, entering a name, accepting the prompt, and then dismissing a subsequent alert.

Starting URL: http://www.tizag.com/javascriptT/javascriptprompt.php

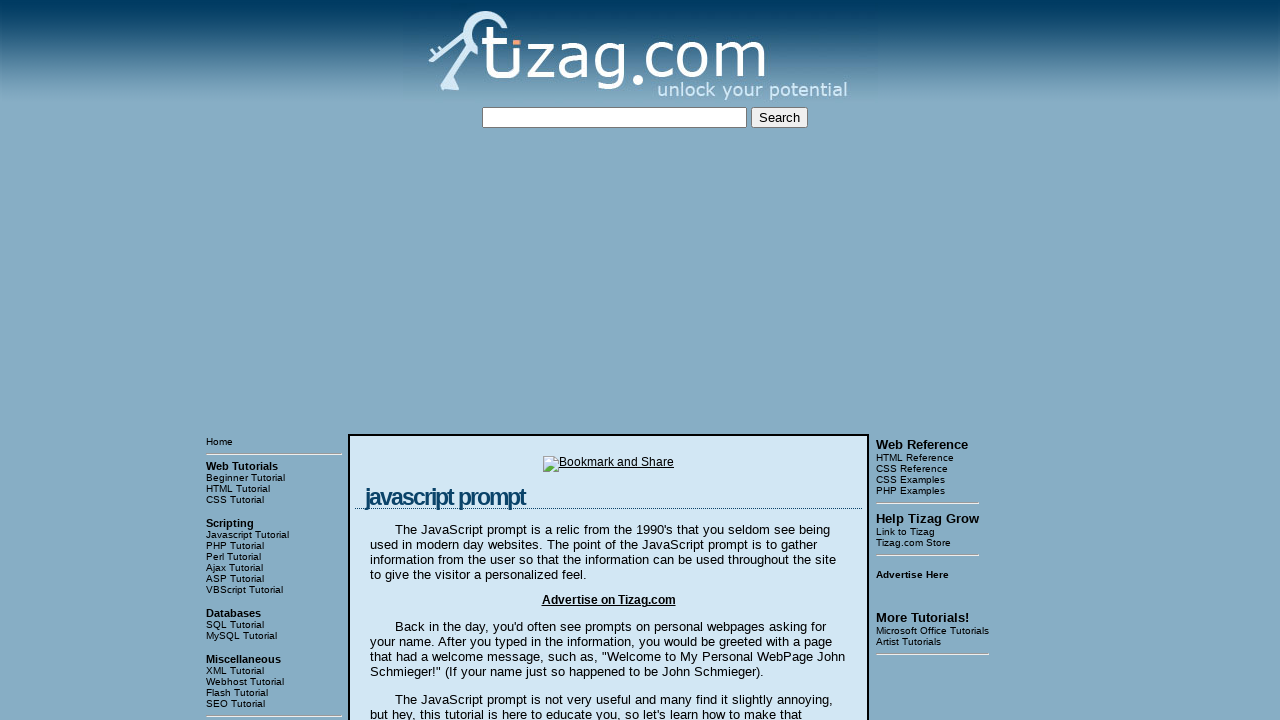

Clicked 'Say my name!' button to trigger prompt at (419, 361) on input[value='Say my name!']
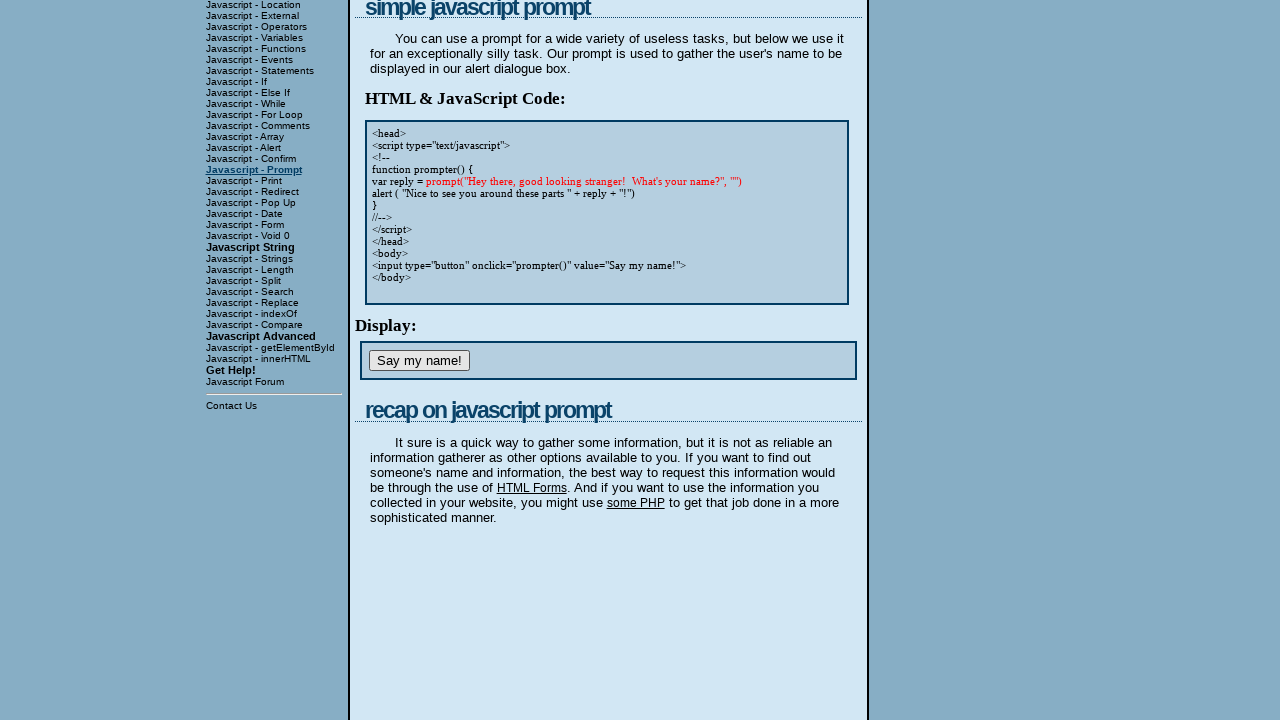

Set up dialog handler to accept prompt with 'Marco'
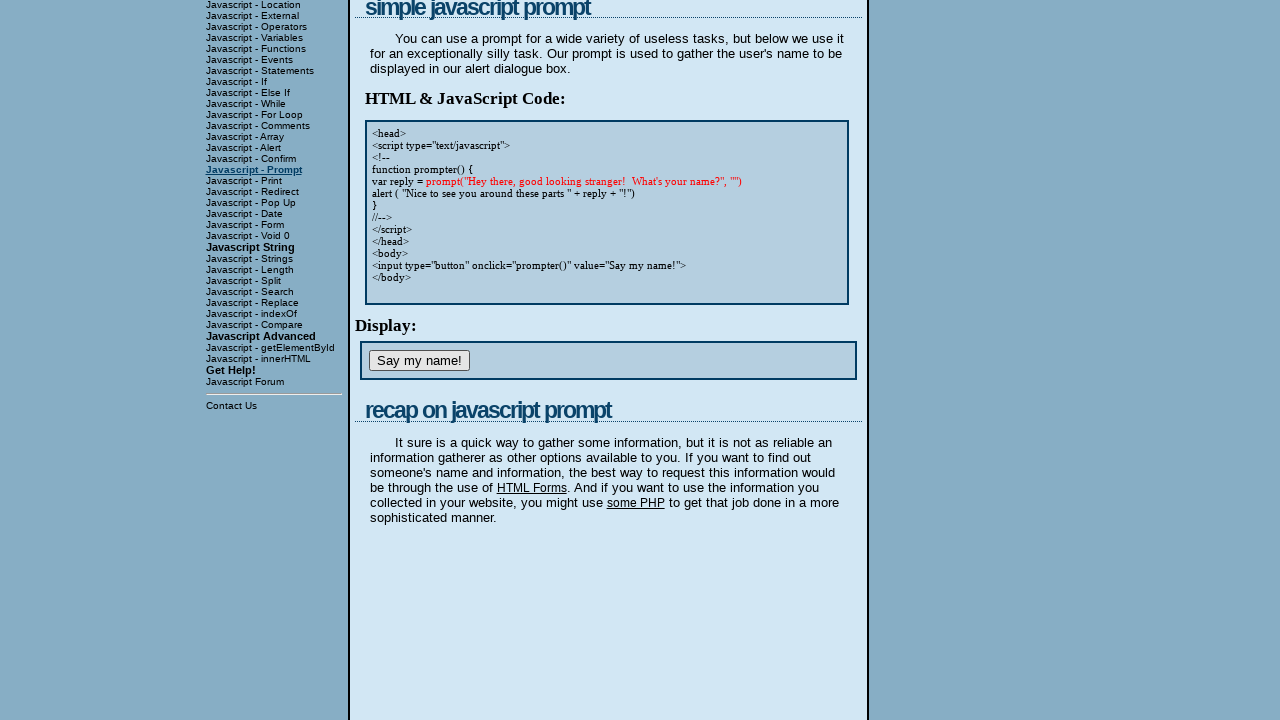

Registered handler to accept first prompt with 'Marco'
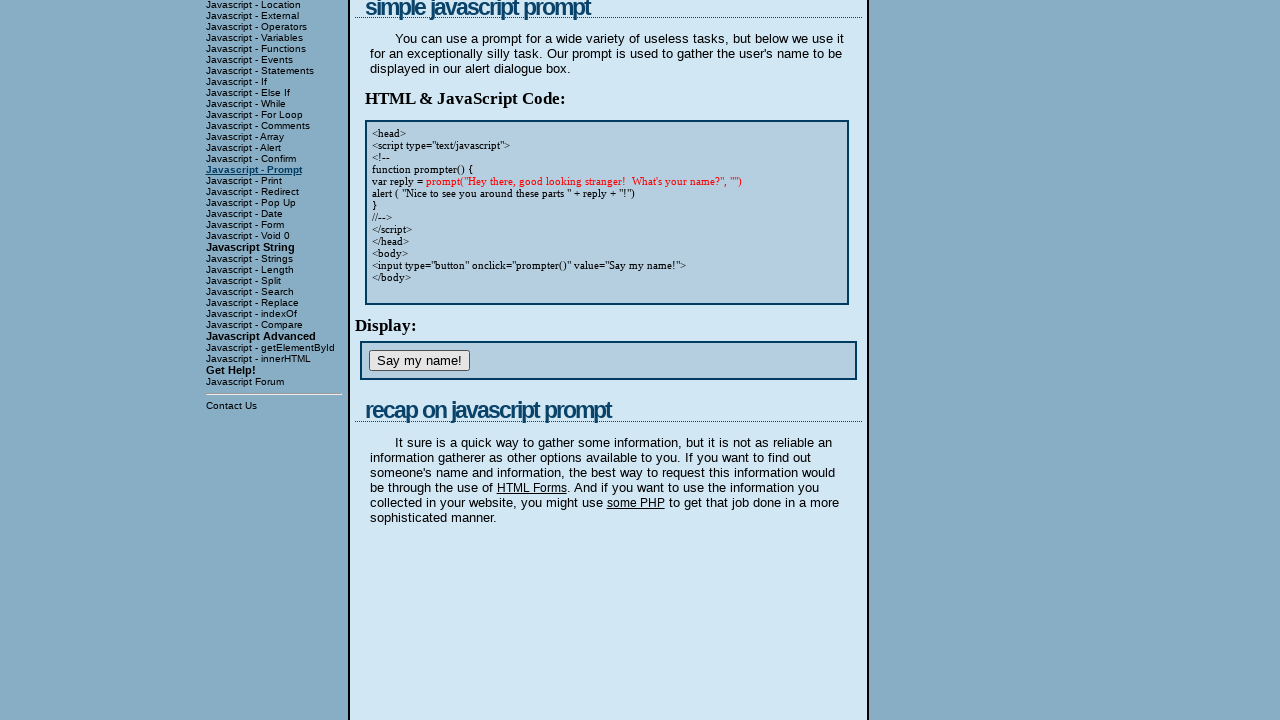

Clicked 'Say my name!' button again to trigger prompt at (419, 361) on input[value='Say my name!']
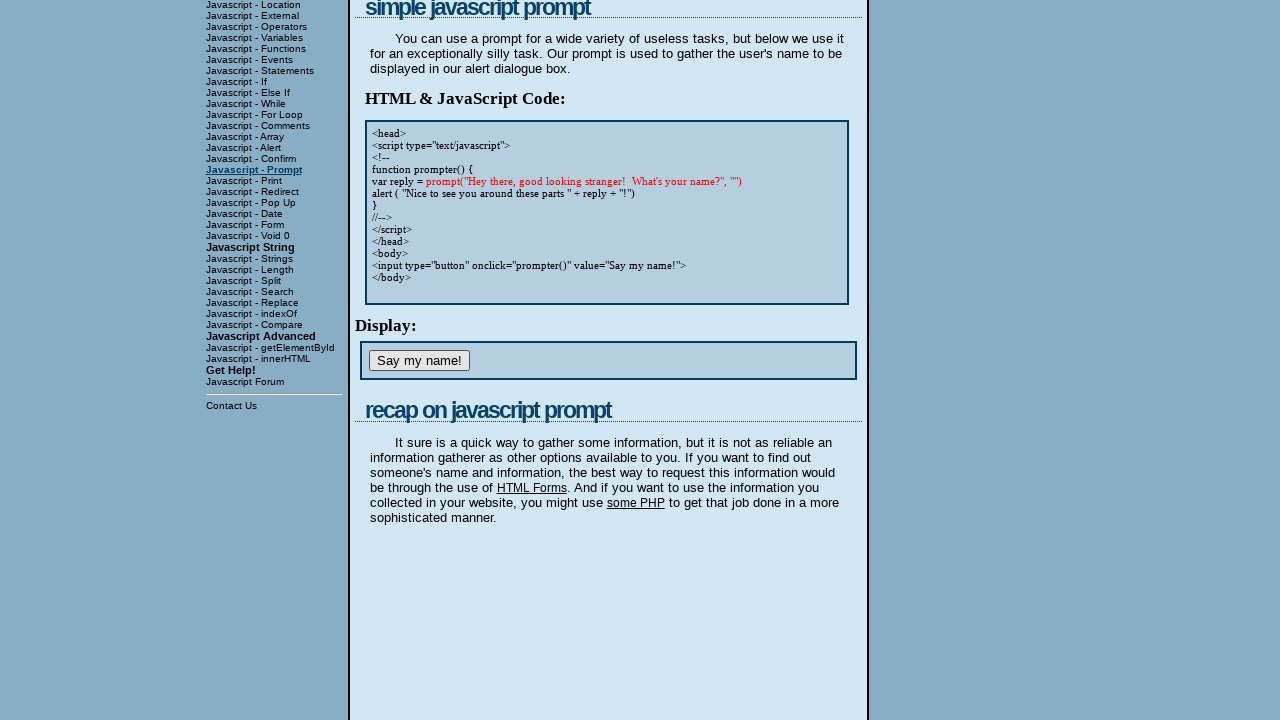

Waited 1000ms for page to process
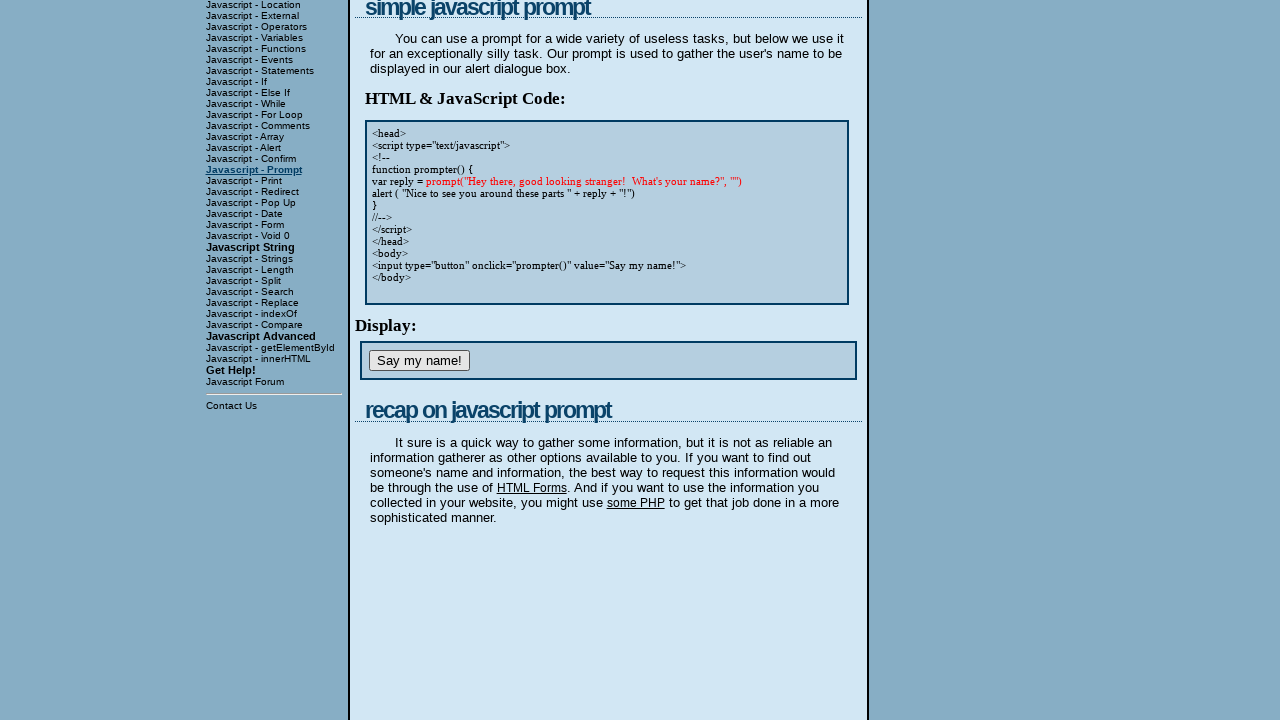

Registered handler to dismiss second alert
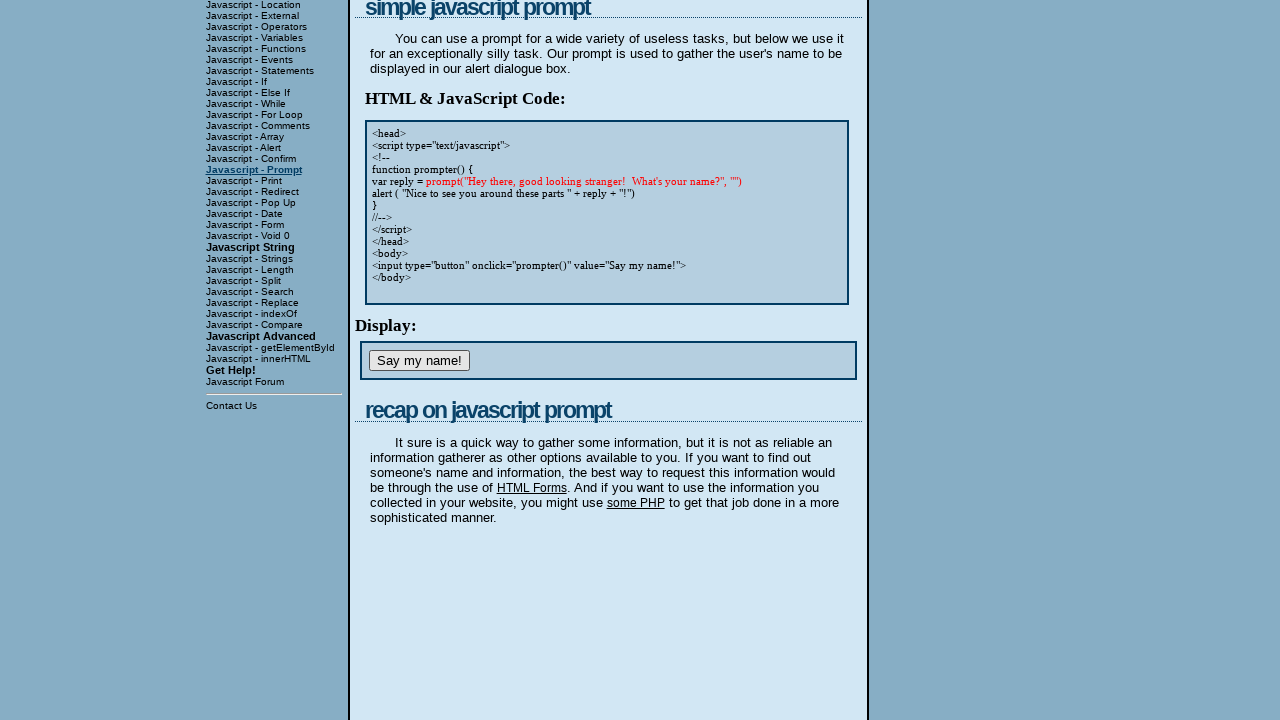

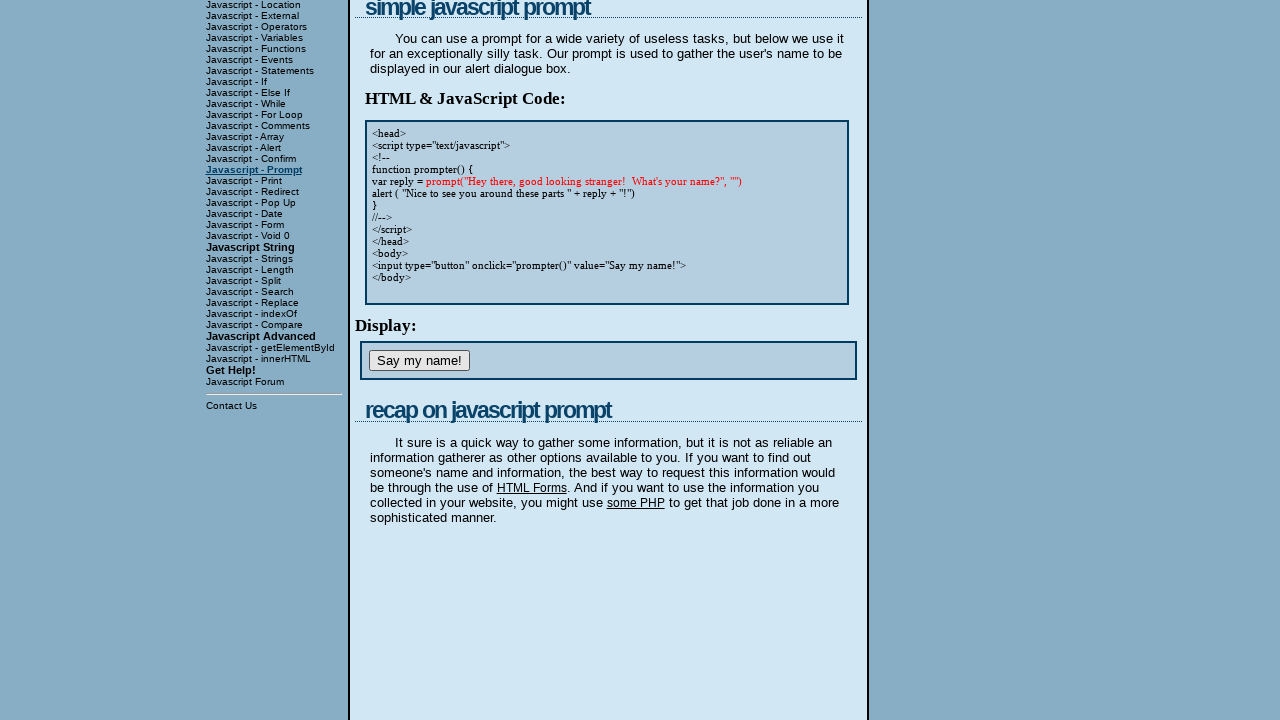